Tests window/tab management by opening multiple new tabs via button clicks, then switching between windows and closing child windows

Starting URL: https://demoqa.com/browser-windows

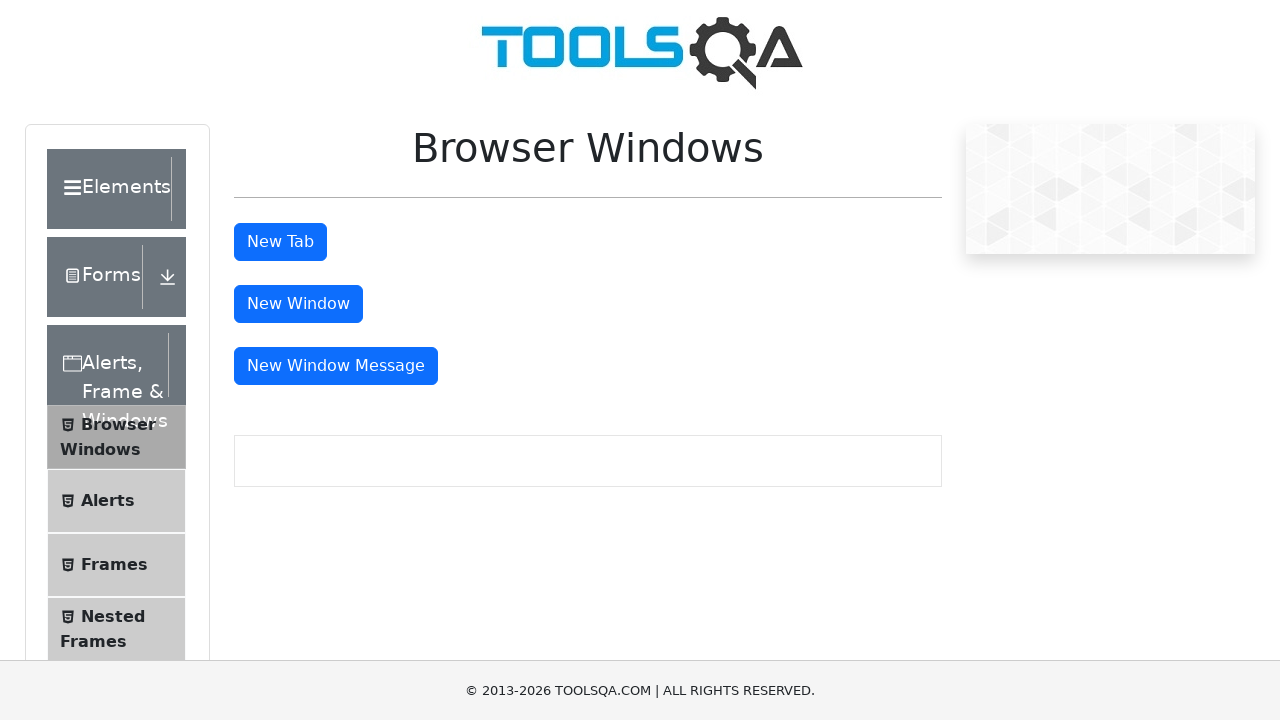

Clicked tab button and opened first new tab at (280, 242) on #tabButton
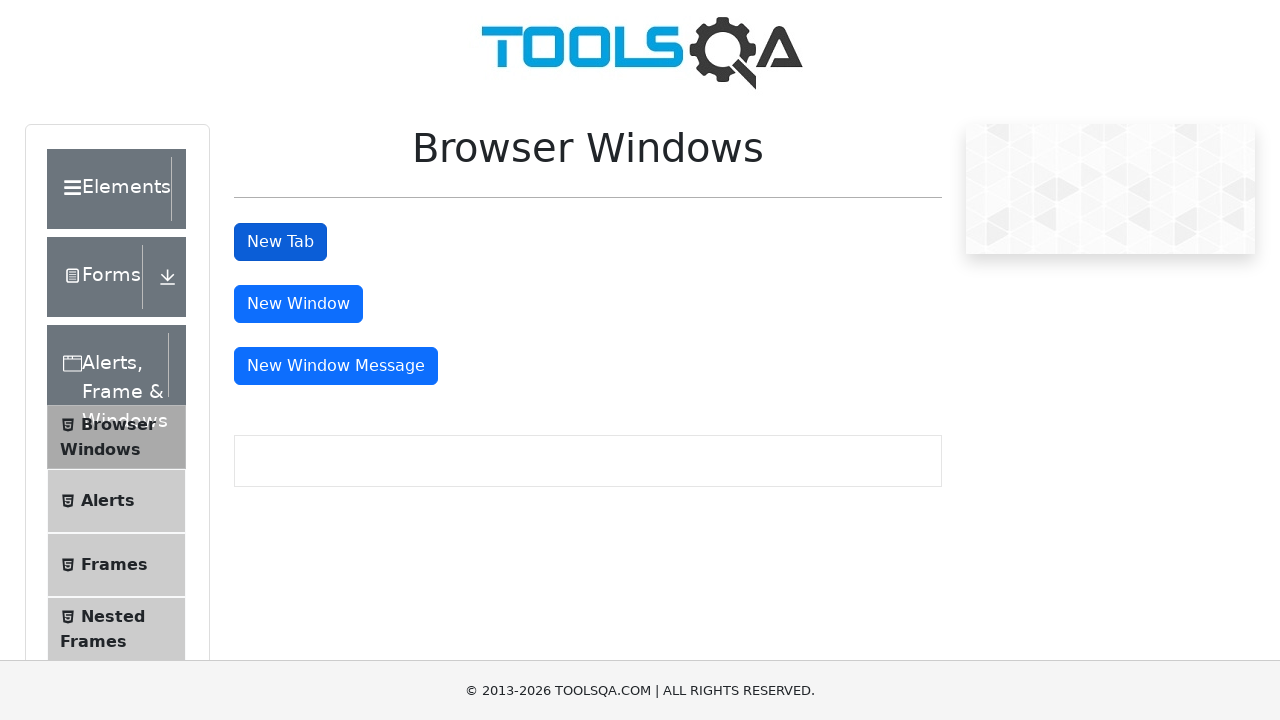

Clicked tab button and opened second new tab at (280, 242) on #tabButton
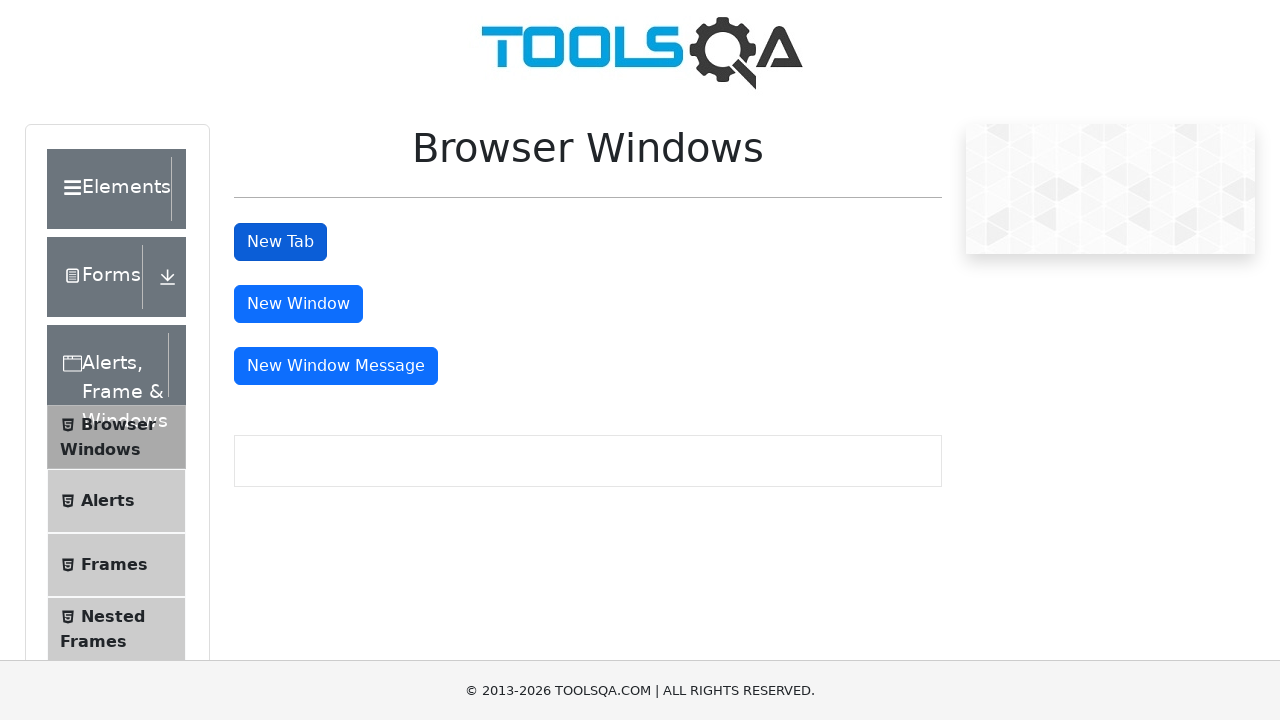

Clicked tab button and opened third new tab at (280, 242) on #tabButton
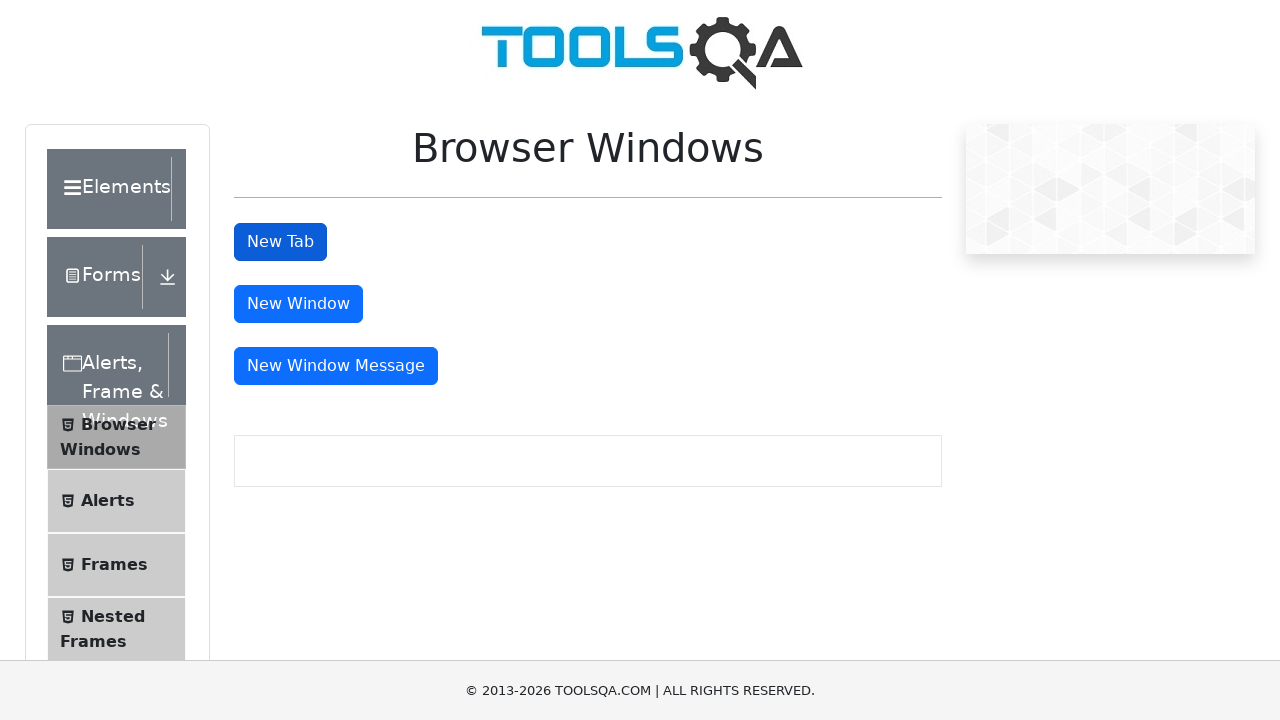

Clicked tab button and opened fourth new tab at (280, 242) on #tabButton
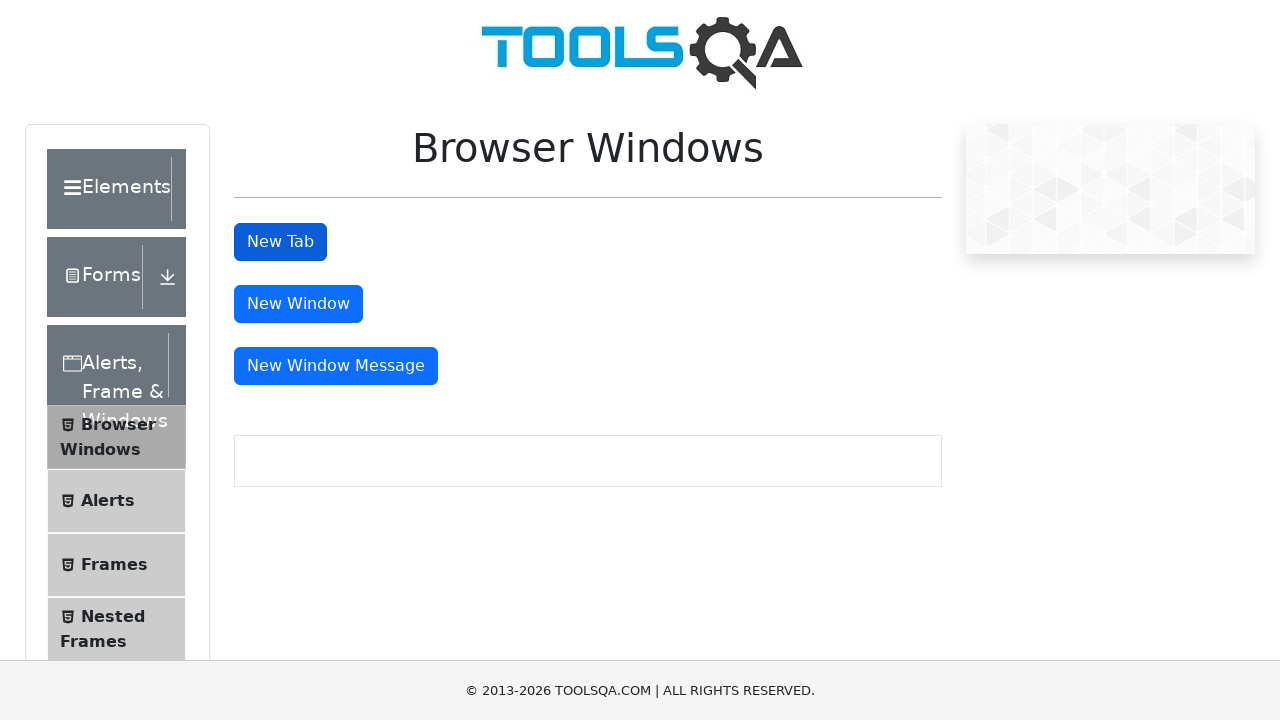

Clicked tab button and opened fifth new tab at (280, 242) on #tabButton
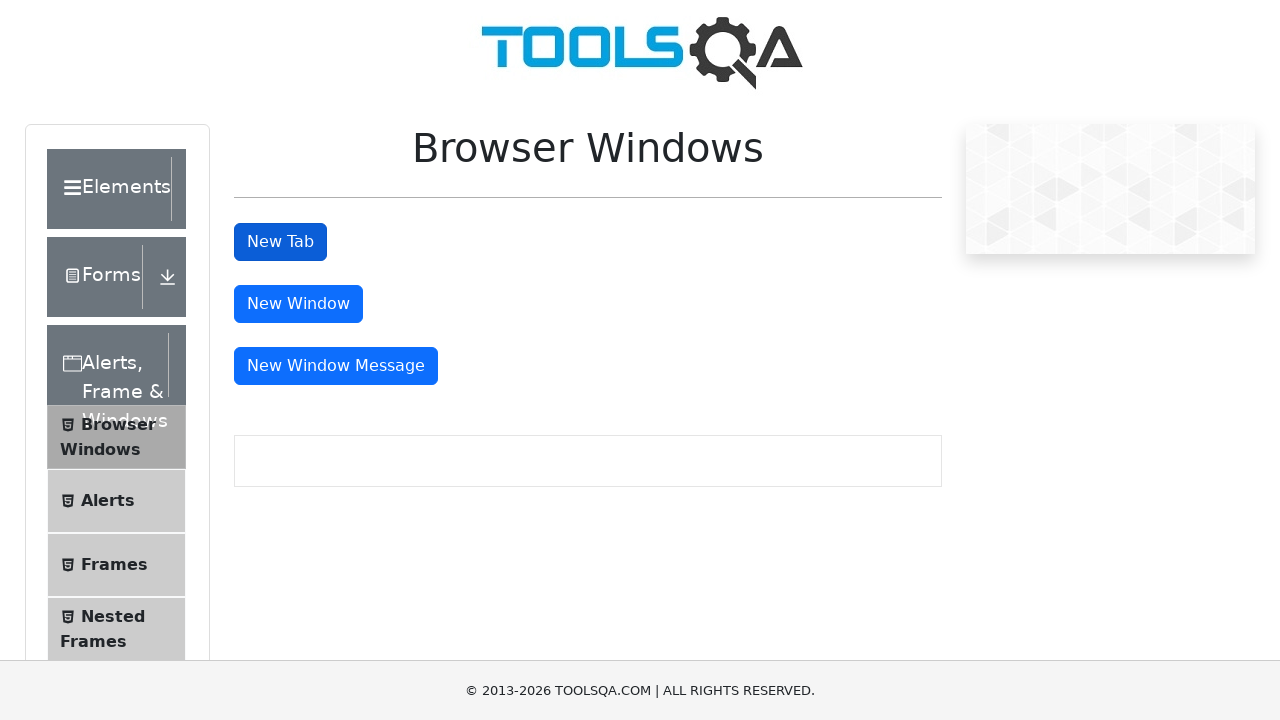

Switched back to original window
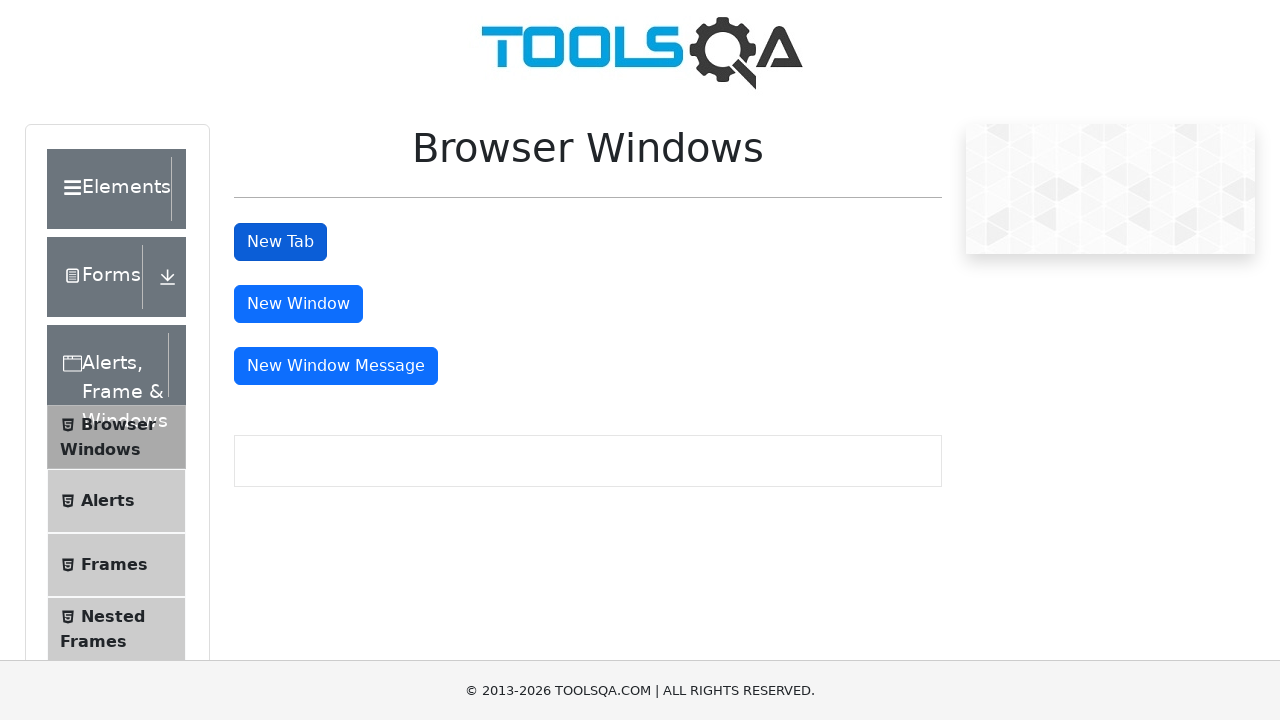

Closed first child tab
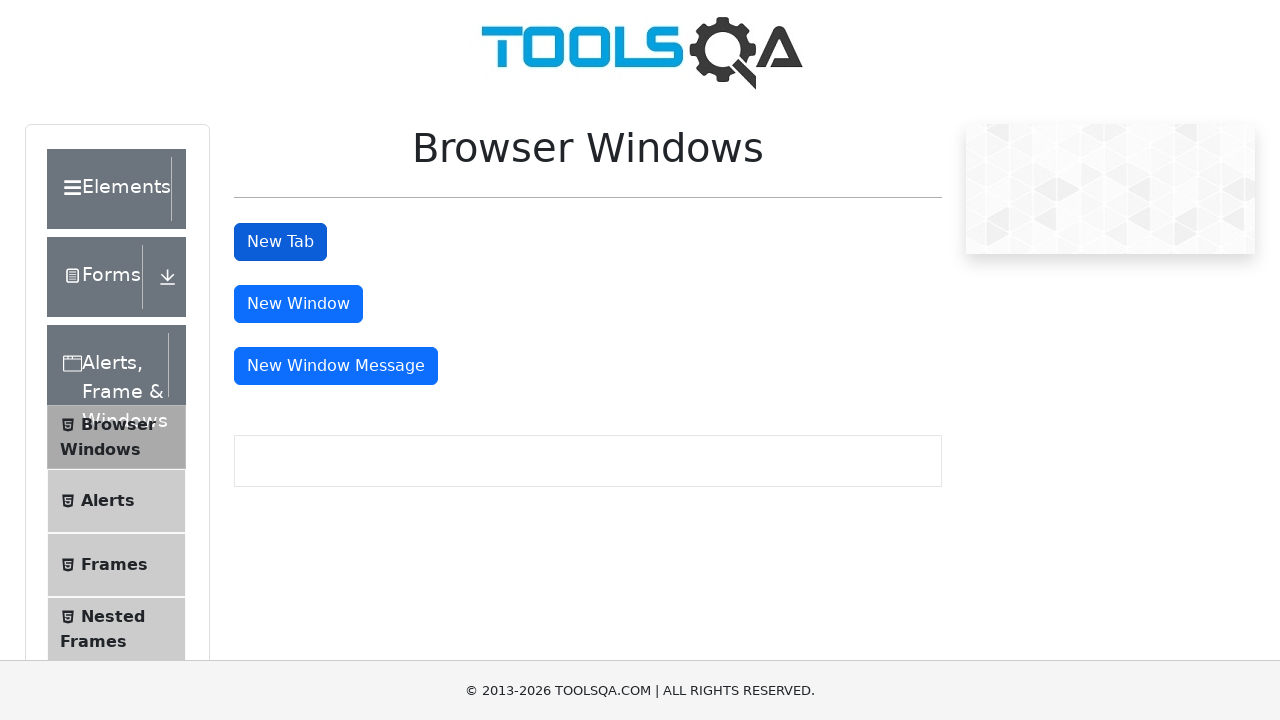

Closed second child tab
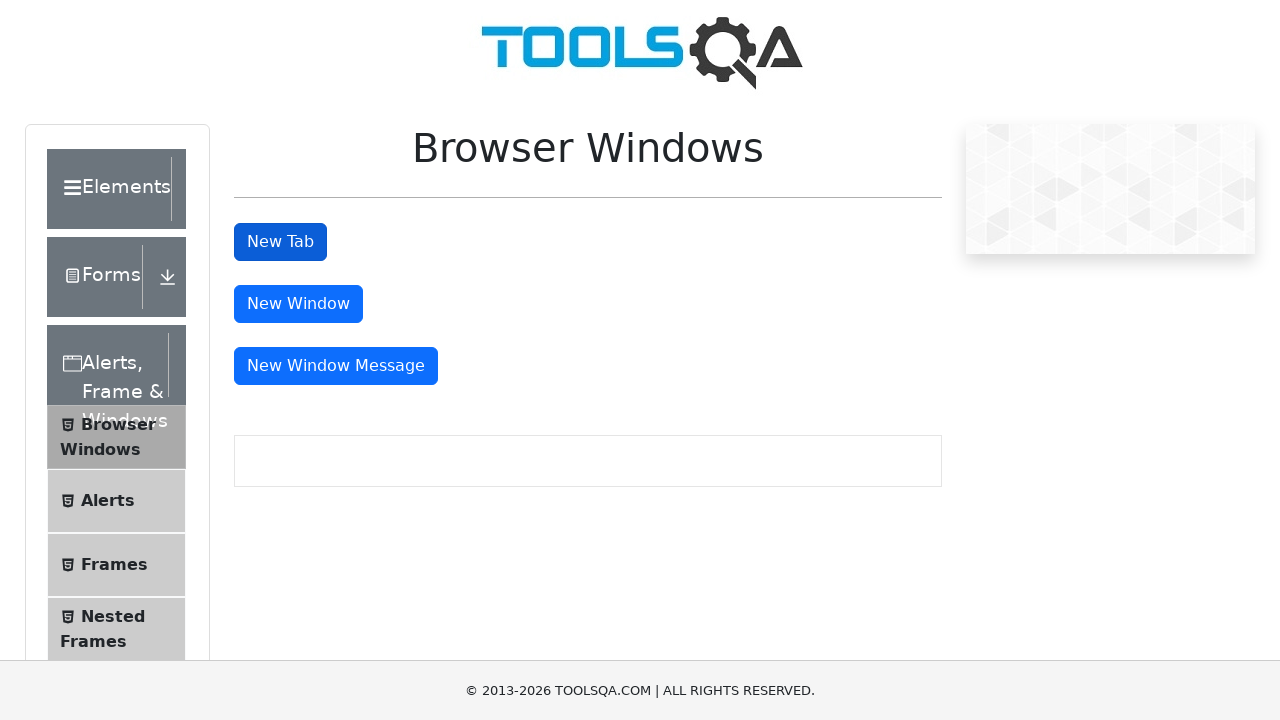

Closed third child tab
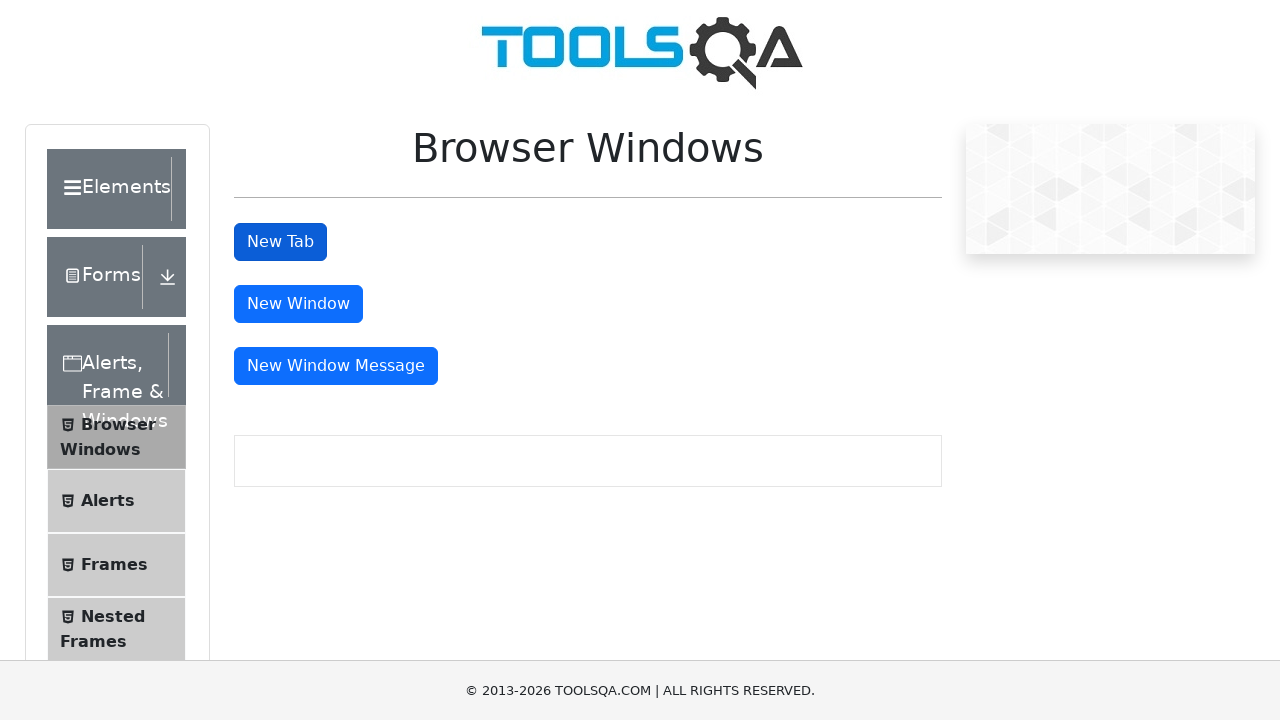

Closed fourth child tab
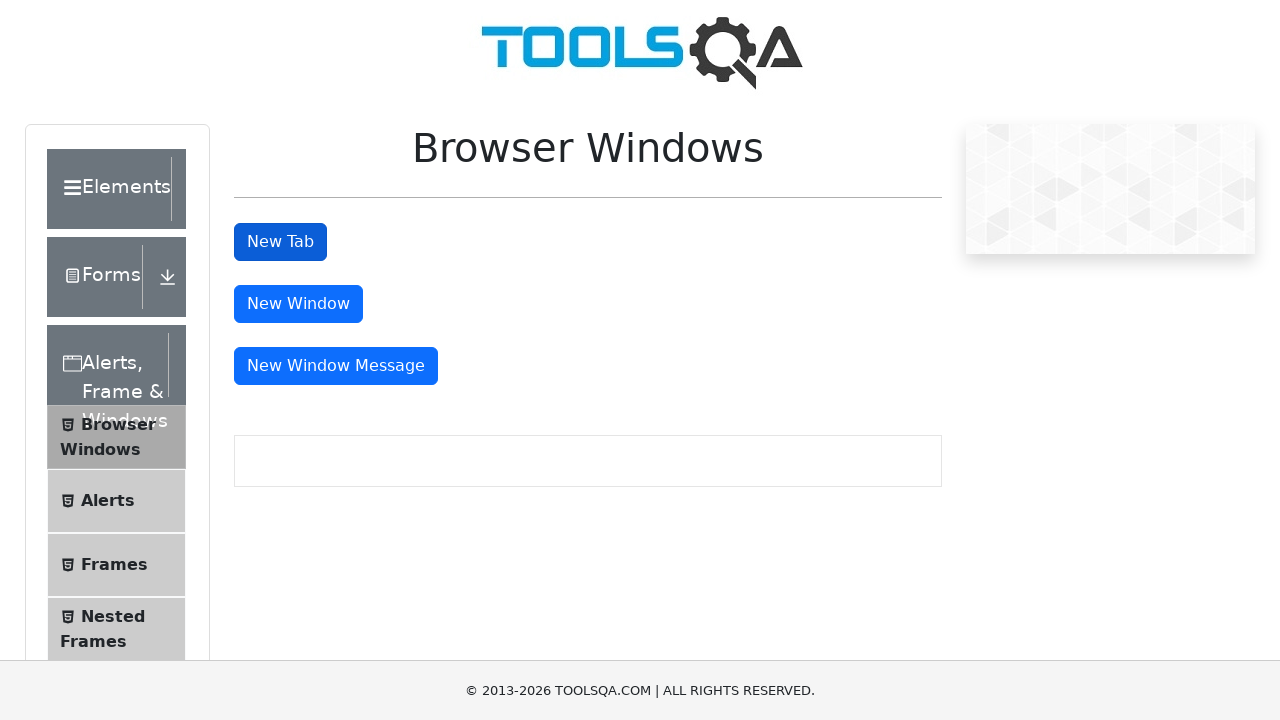

Closed fifth child tab
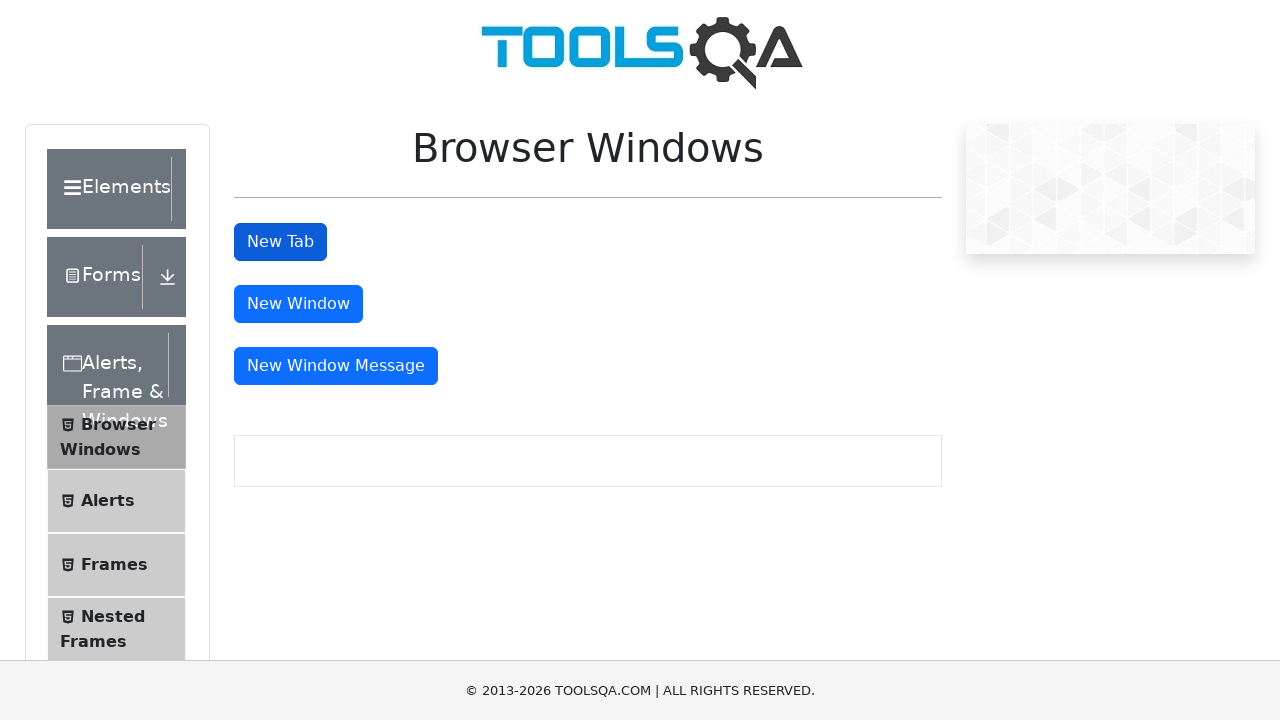

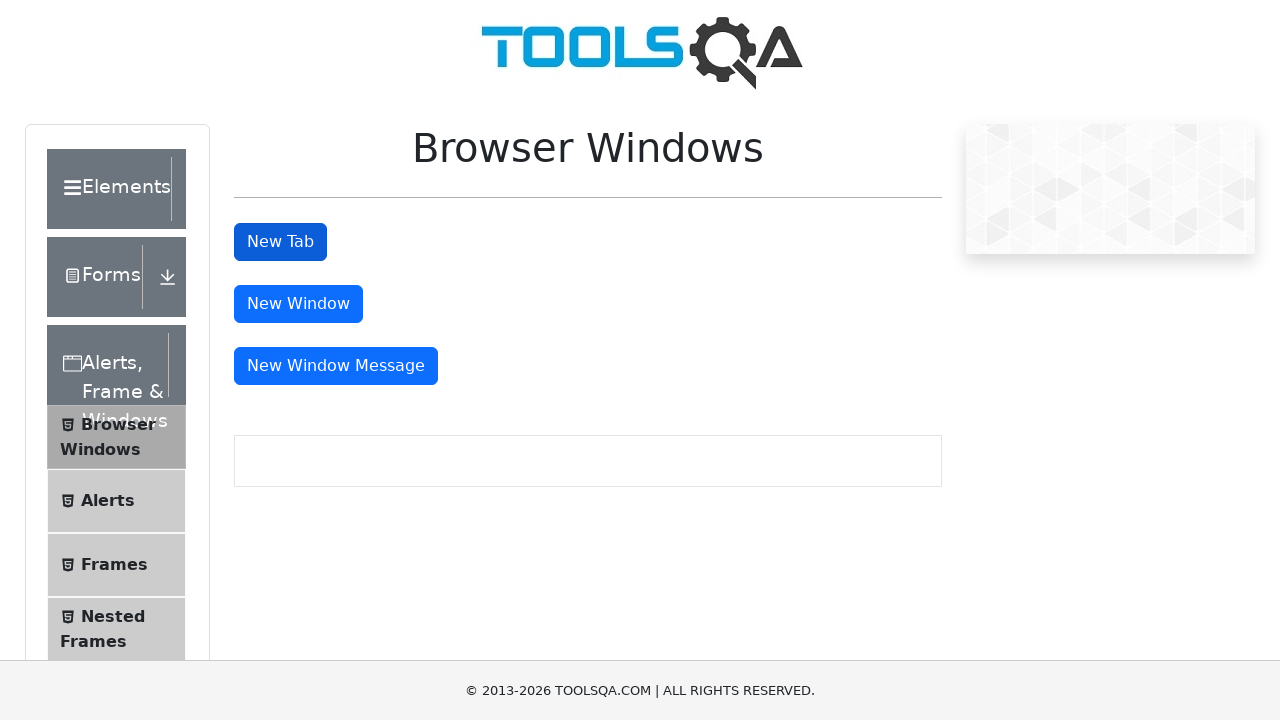